Navigates to Python.org and extracts event information from the event widget section

Starting URL: https://www.python.org

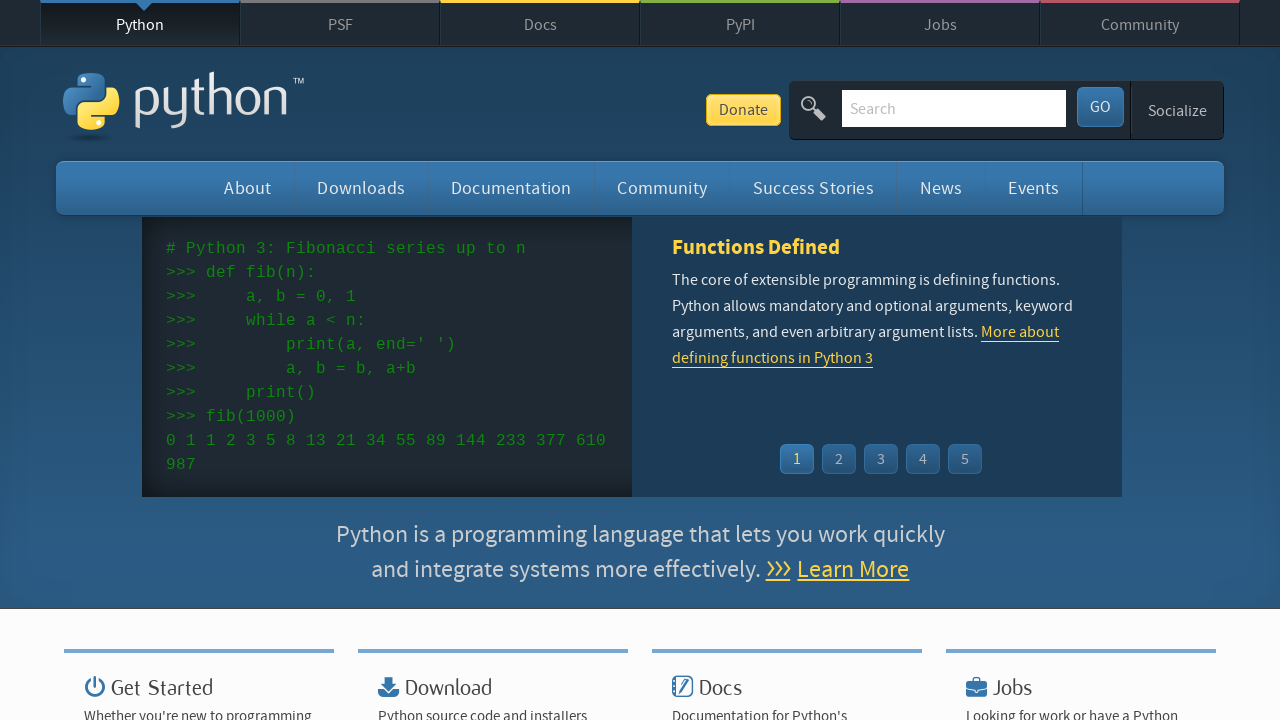

Navigated to Python.org
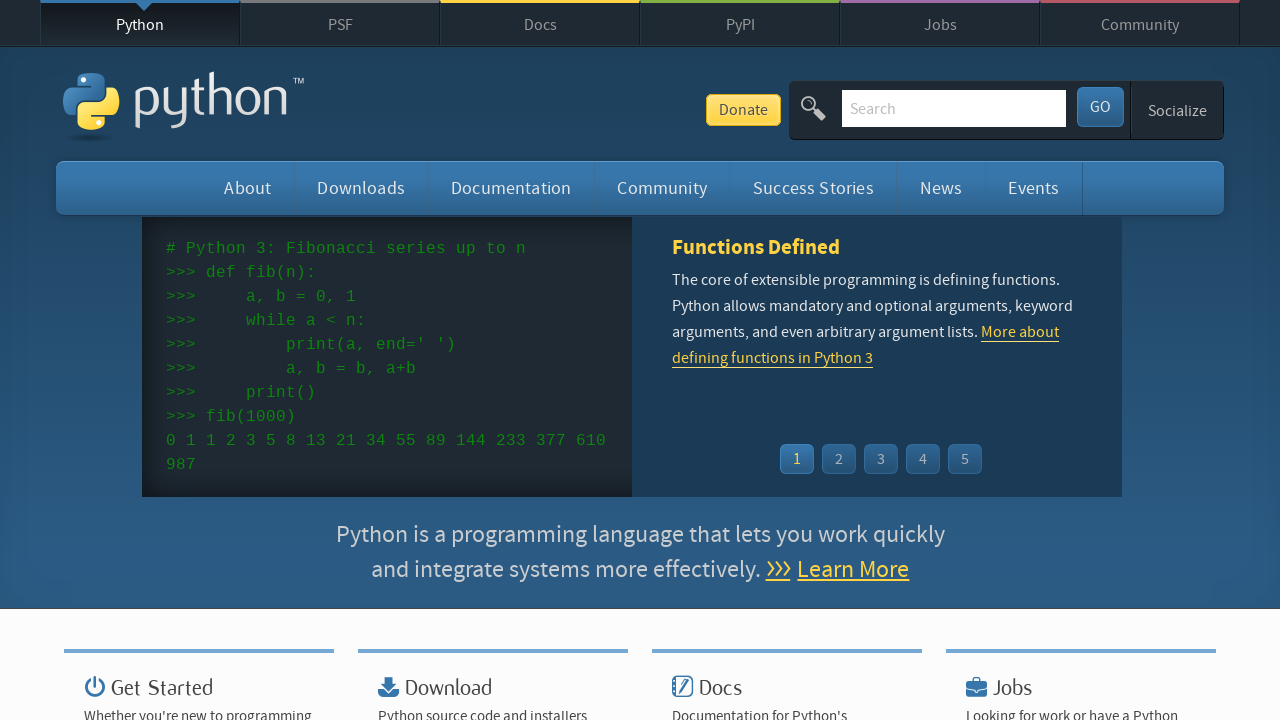

Event widget loaded
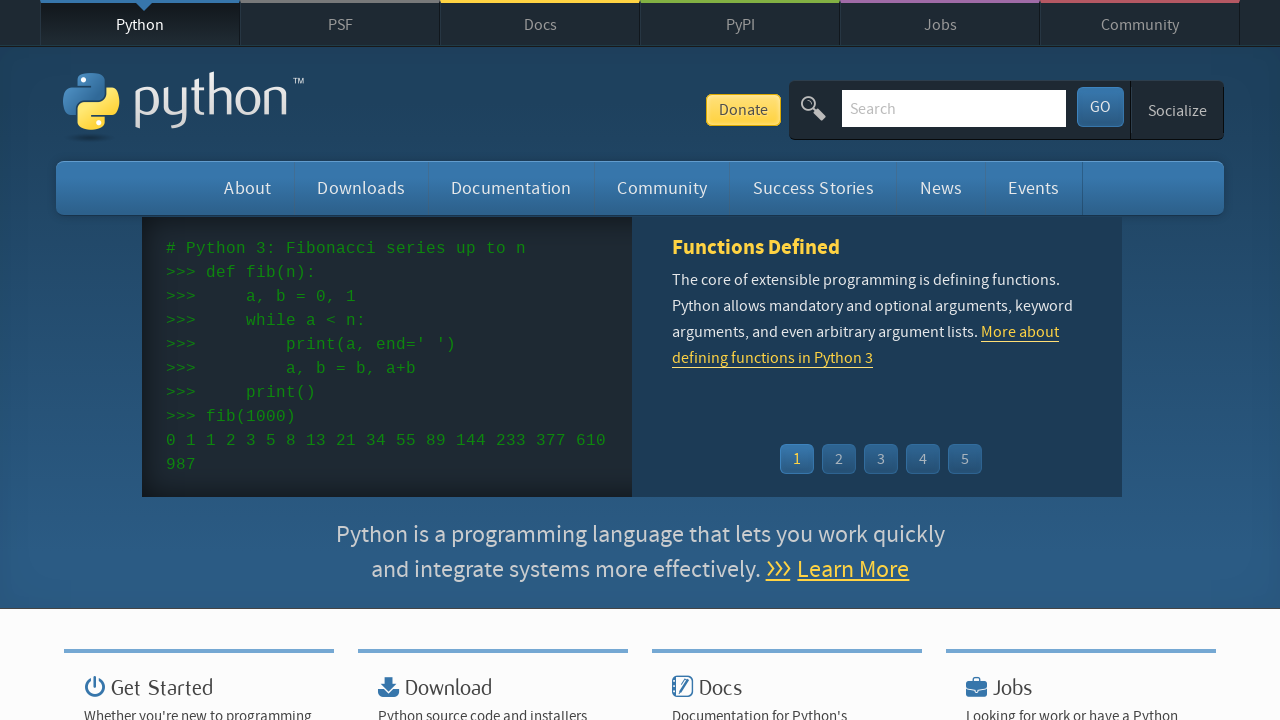

Extracted all event times from the event widget
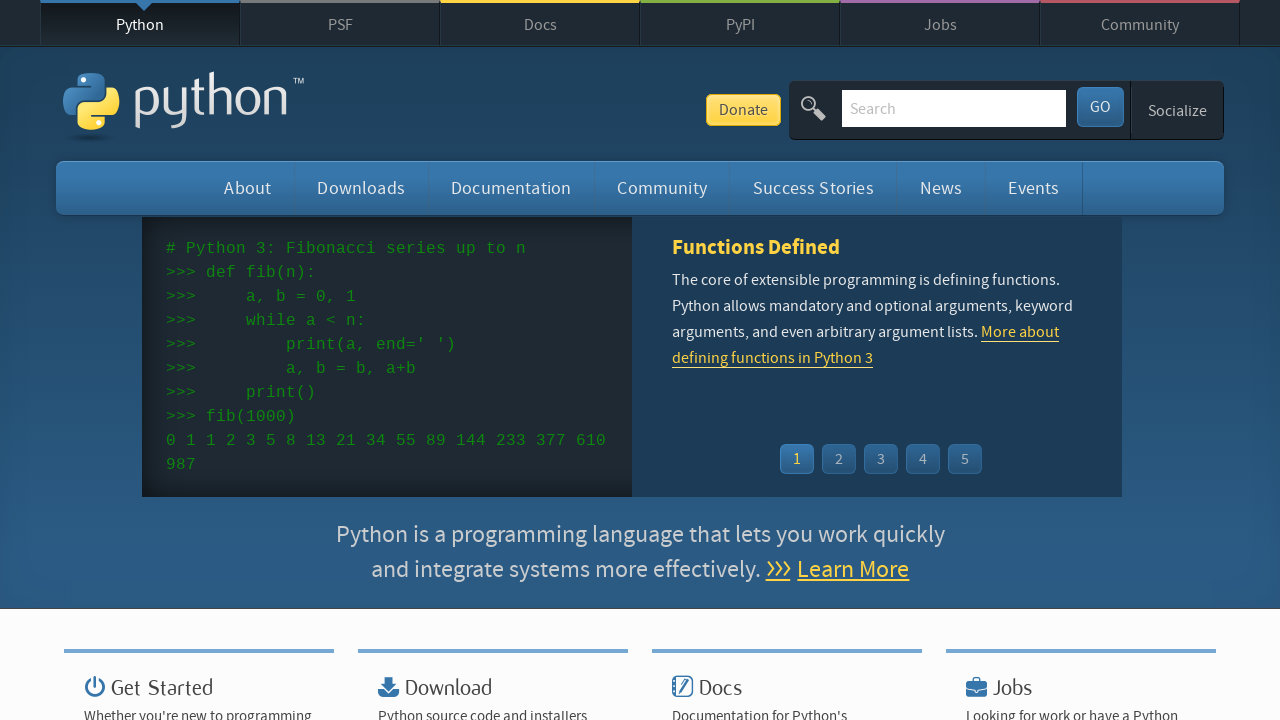

Extracted all event names from the event widget
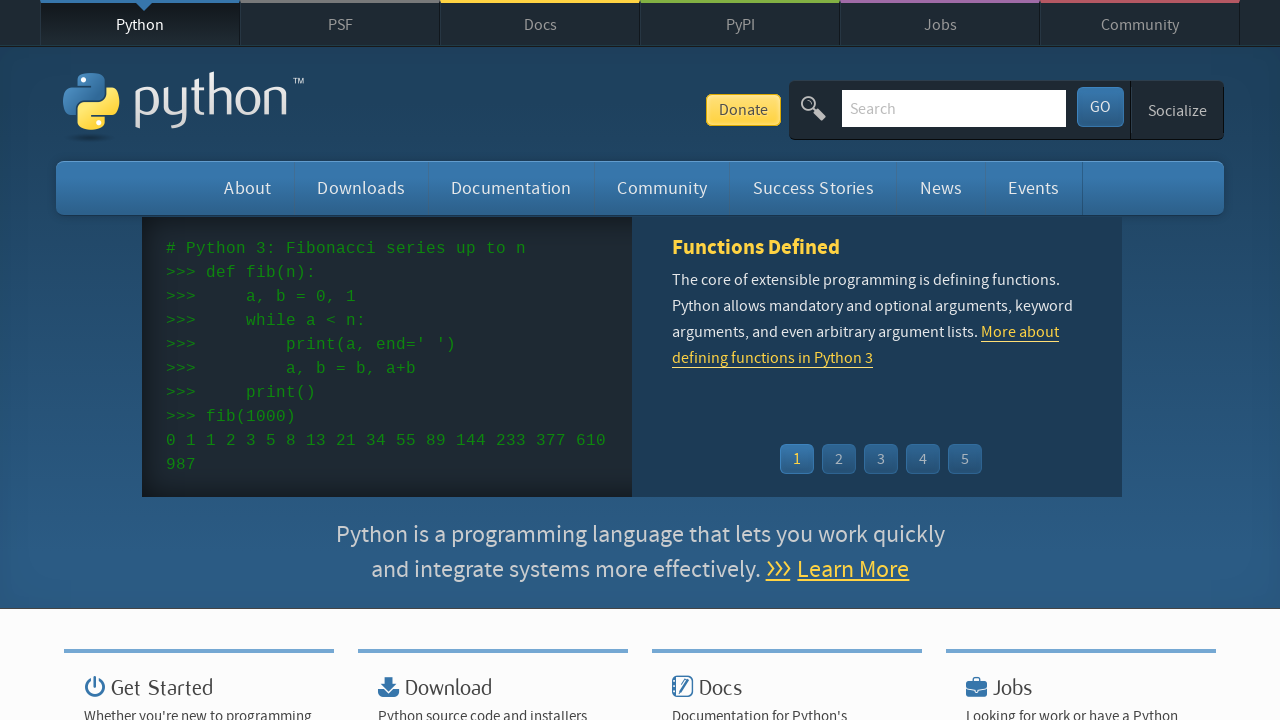

Built events dictionary with 5 events
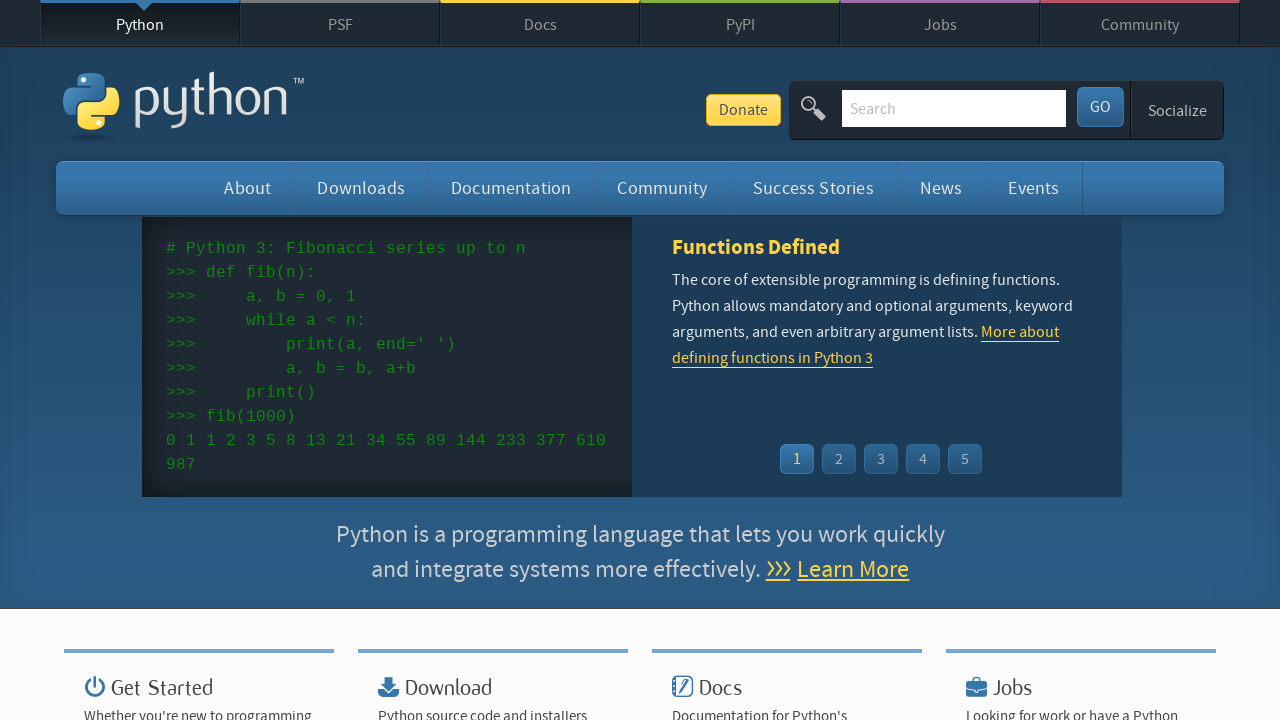

Printed events dictionary to console
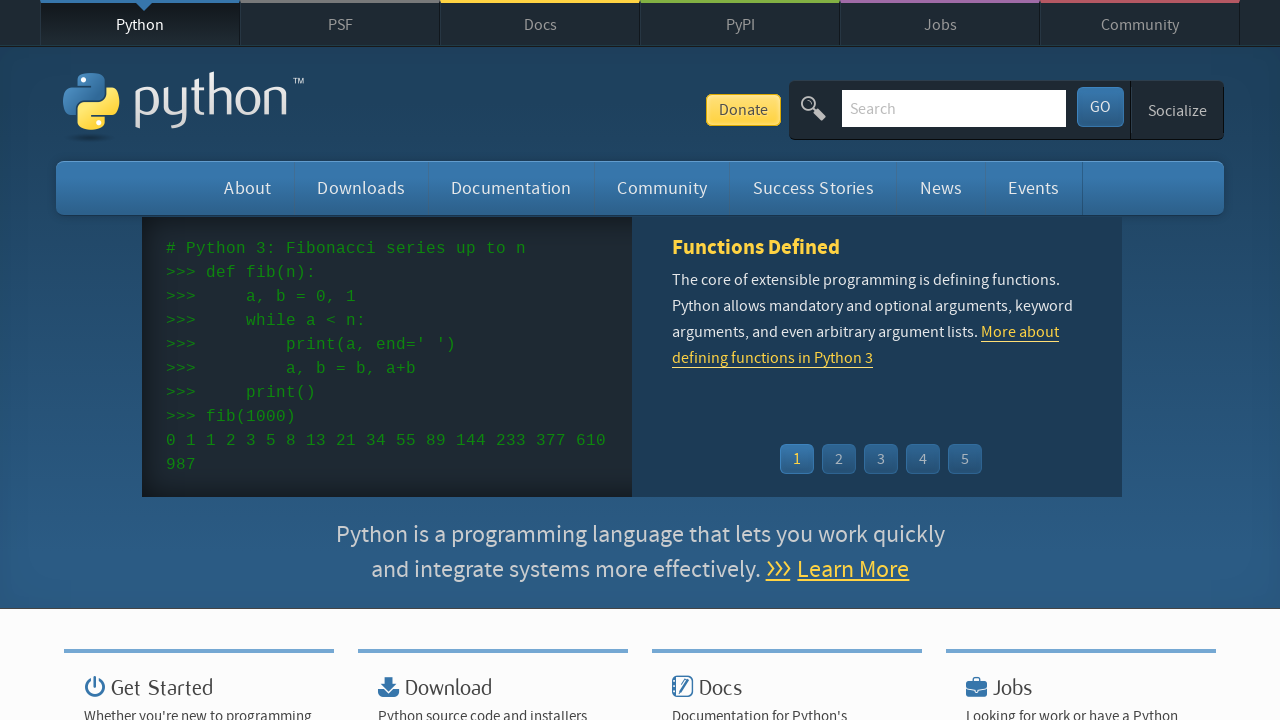

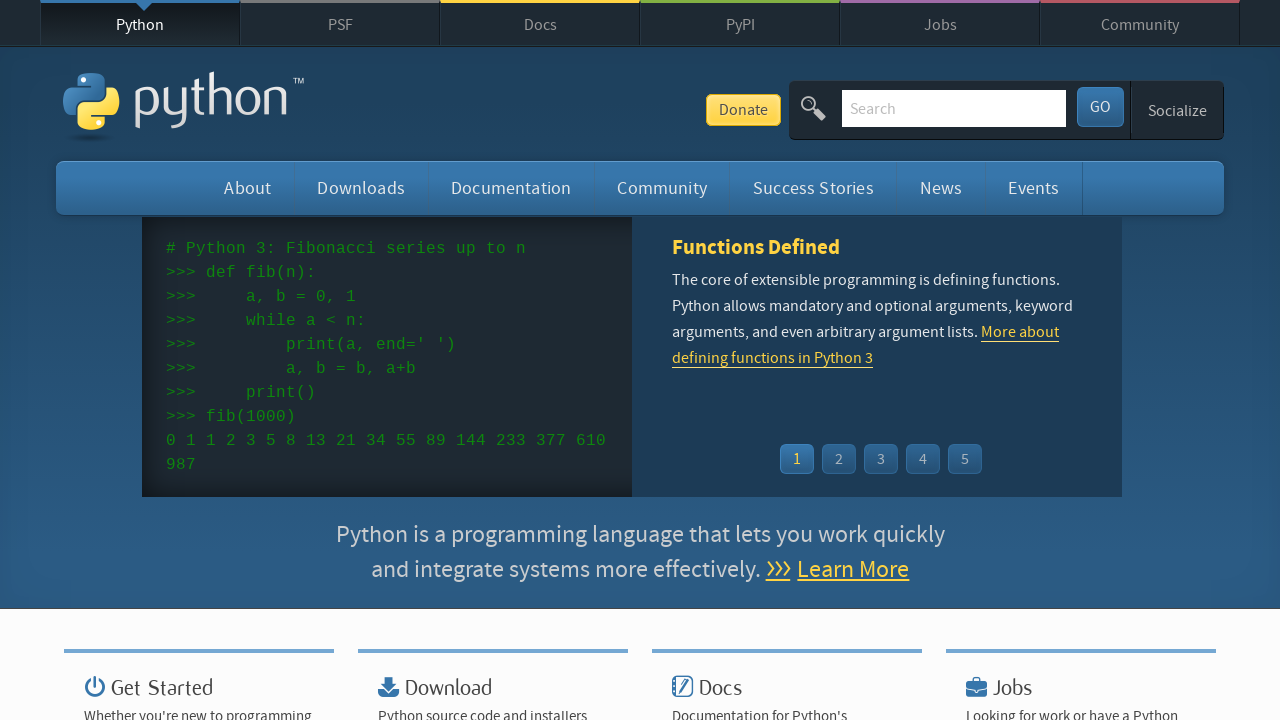